Tests the login form validation by clicking the login button without entering any credentials and verifying that the appropriate error message "Username is required" is displayed.

Starting URL: https://www.saucedemo.com/

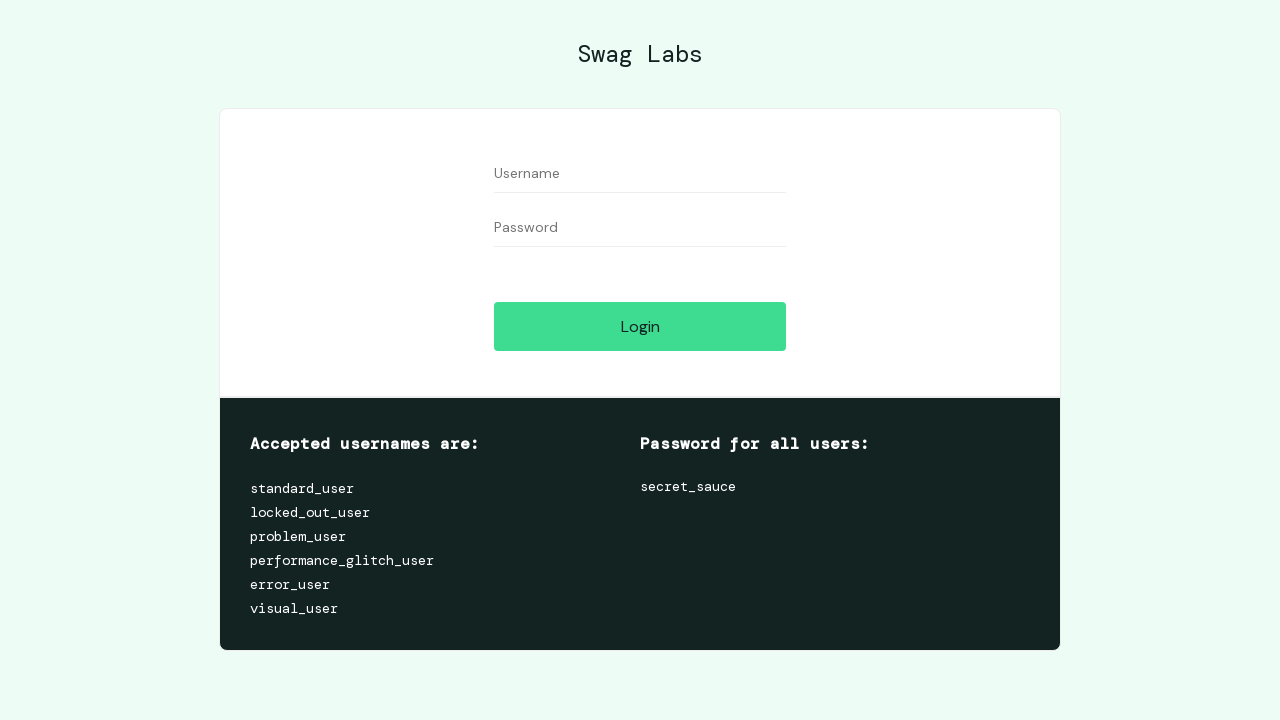

Clicked login button without entering credentials at (640, 326) on #login-button
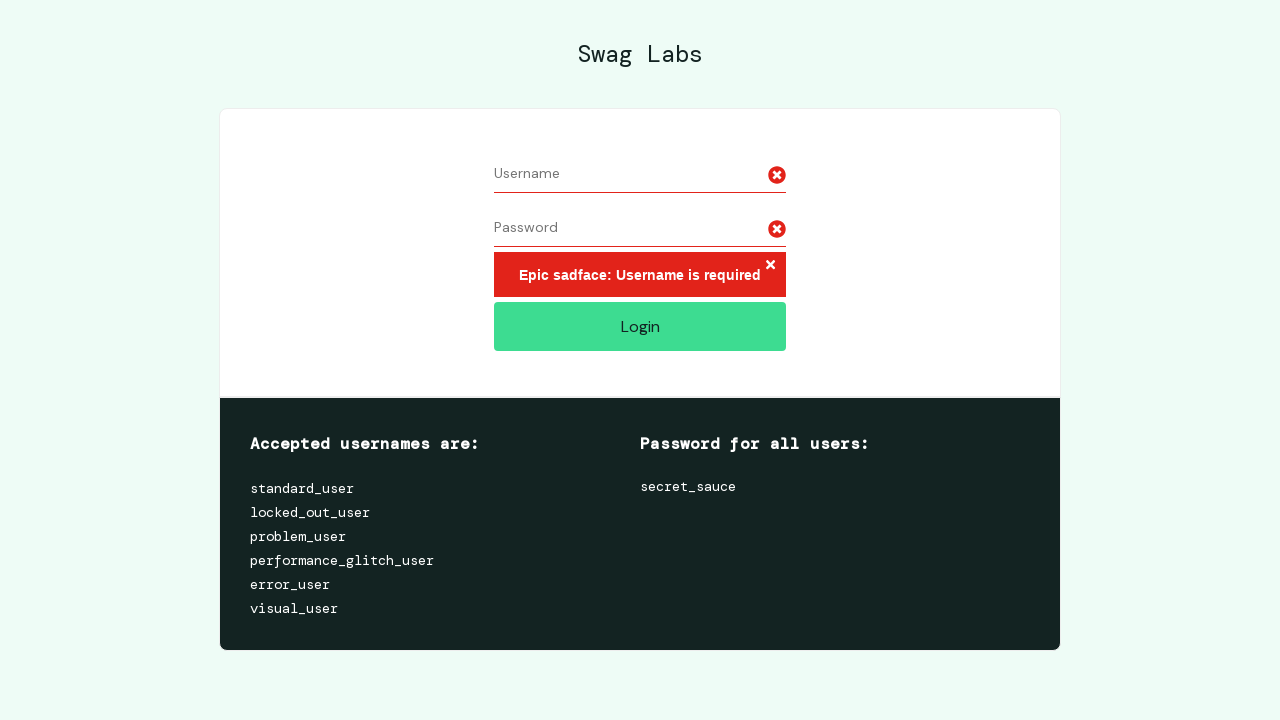

Error message appeared on screen
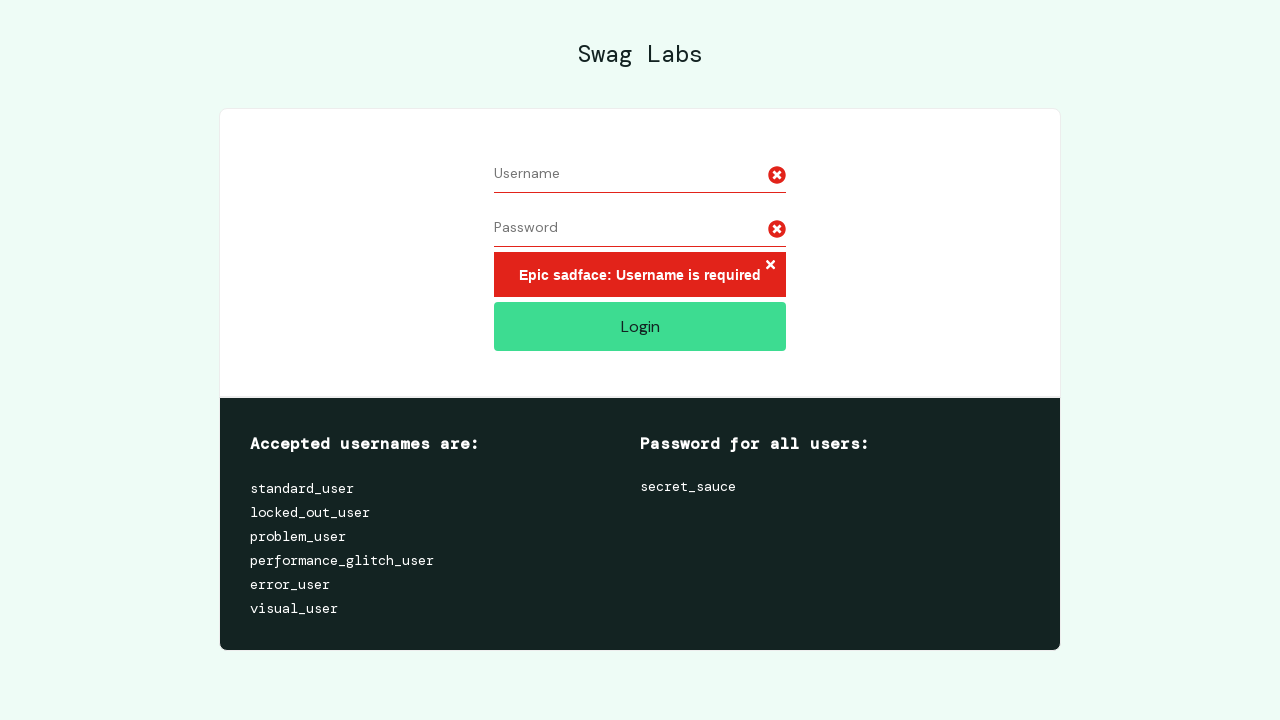

Verified error message text is 'Epic sadface: Username is required'
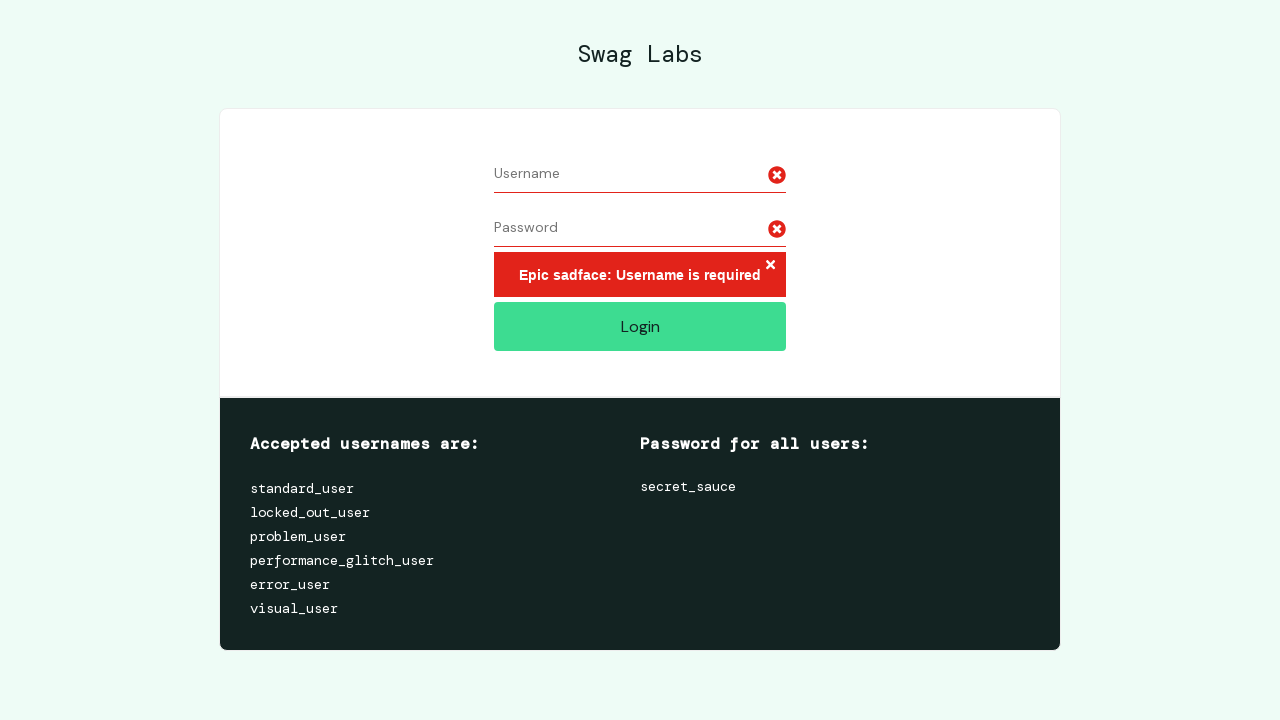

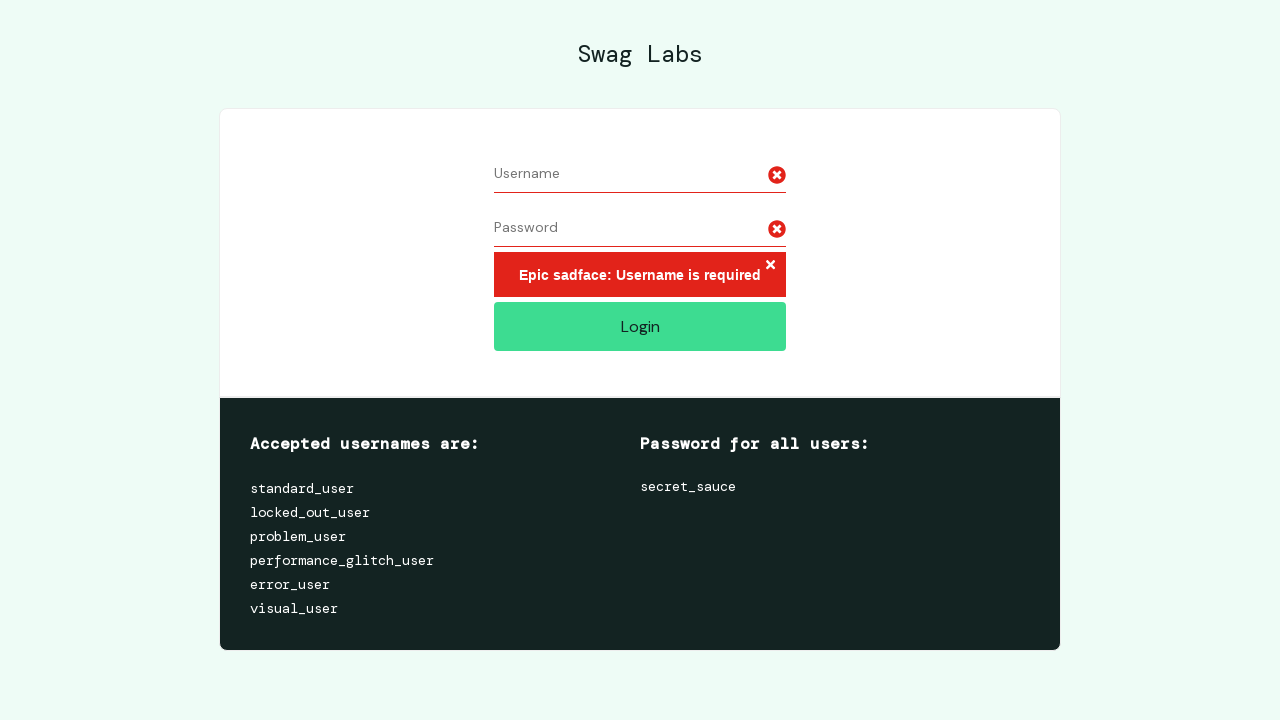